Tests dynamic element visibility by waiting for a button that appears after 5 seconds to become clickable, then verifies its text content.

Starting URL: https://demoqa.com/dynamic-properties

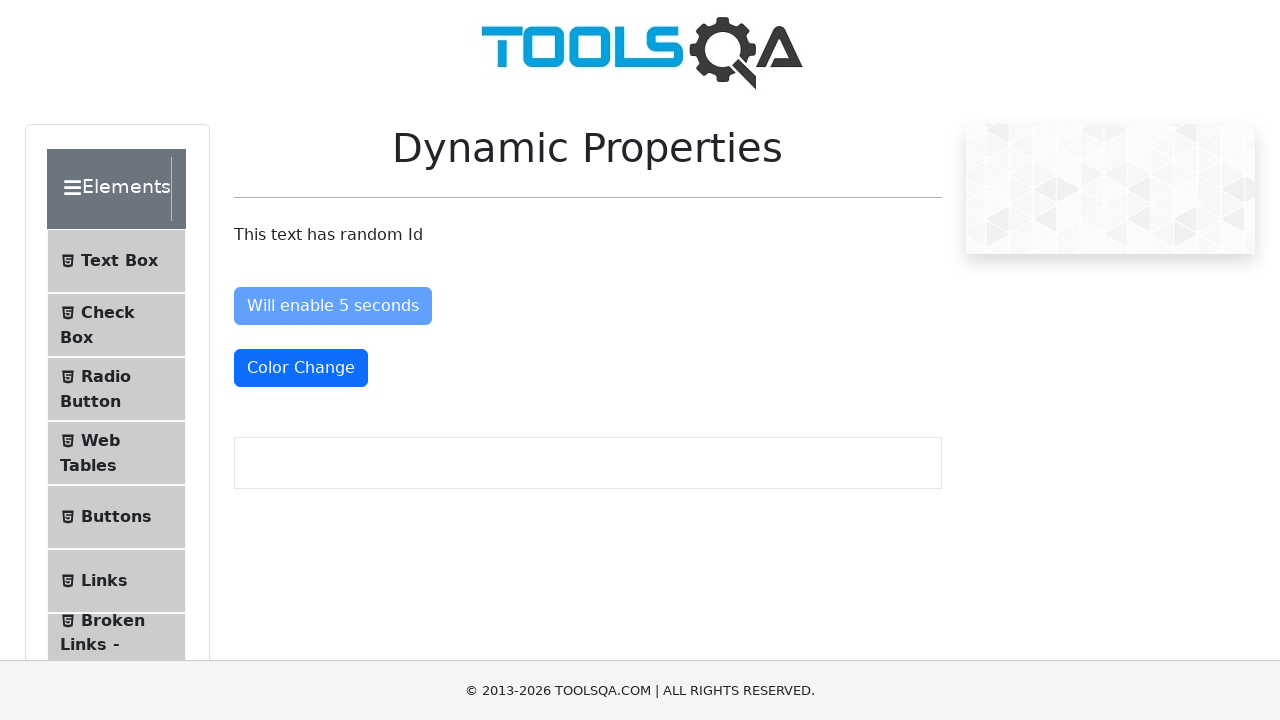

Waited for 'Visible After 5 Seconds' button to become visible (up to 10 seconds)
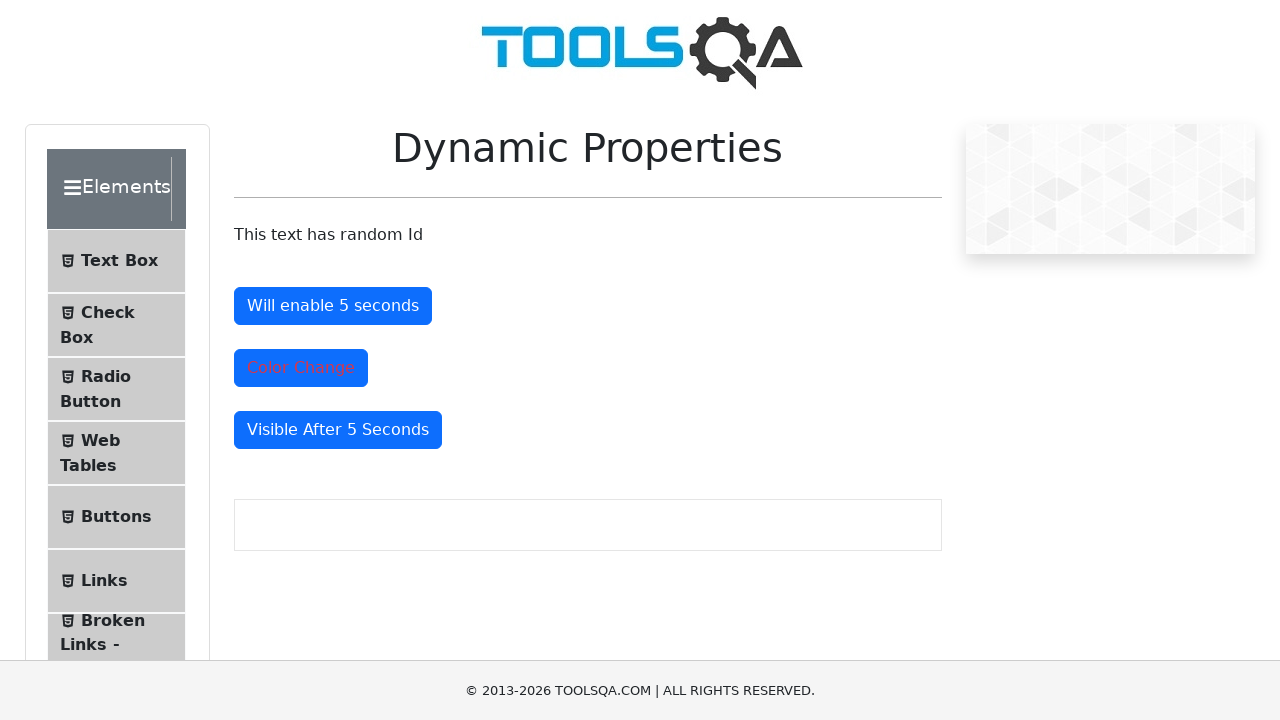

Verified button text content matches 'Visible After 5 Seconds'
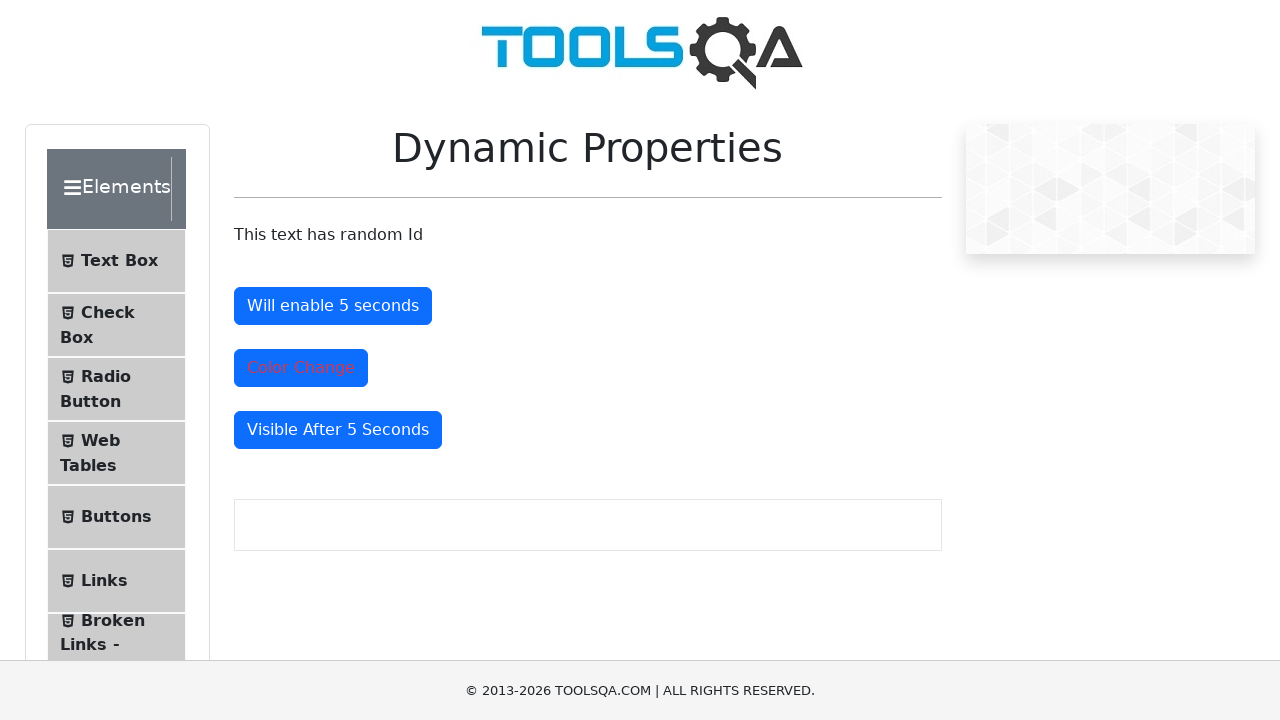

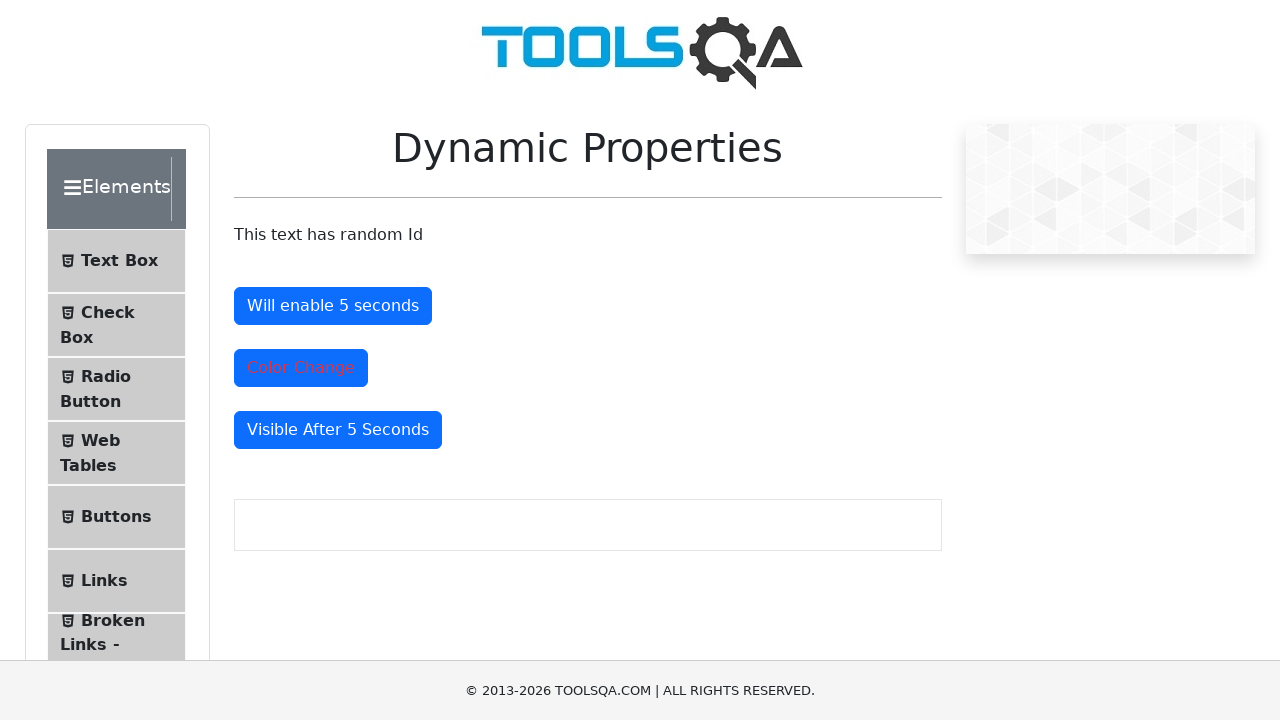